Tests triangle calculator validation when only one field is filled with a value, expecting an error message about needing 3 positive values including at least one side.

Starting URL: https://www.calculator.net/triangle-calculator.html

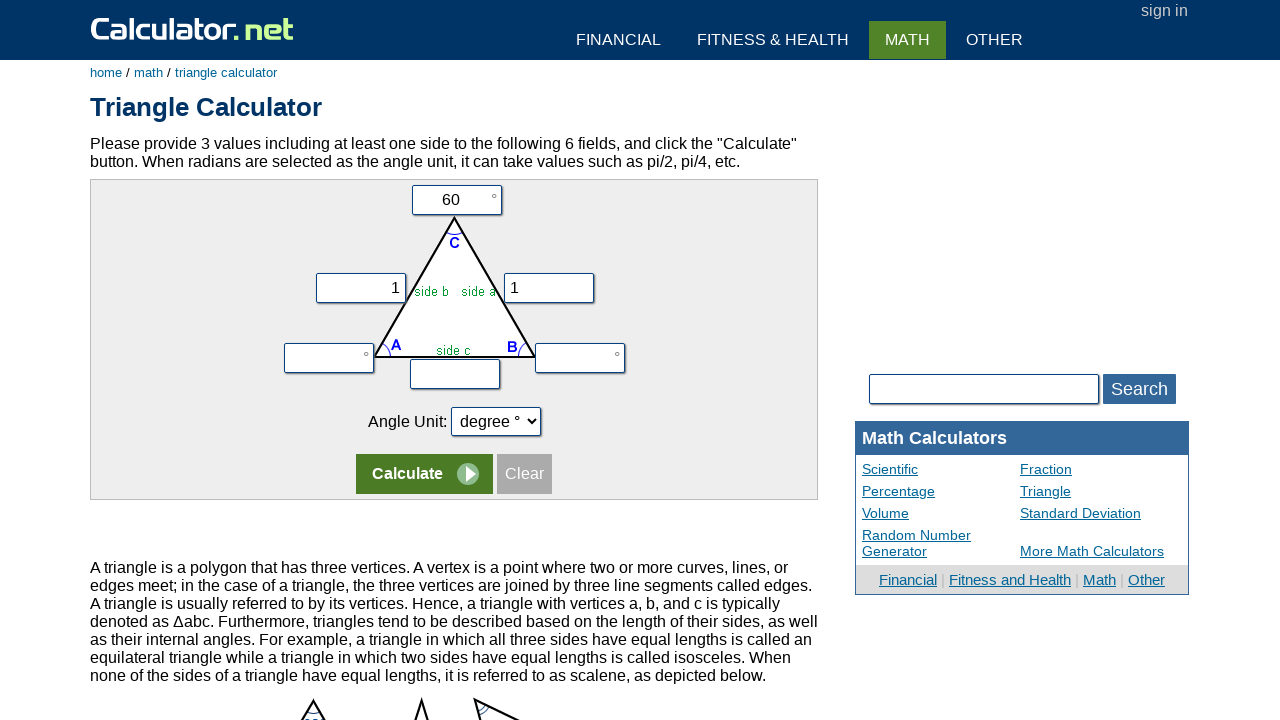

Clicked on the form row to focus at (454, 279) on form:nth-child(1) tr:nth-child(2)
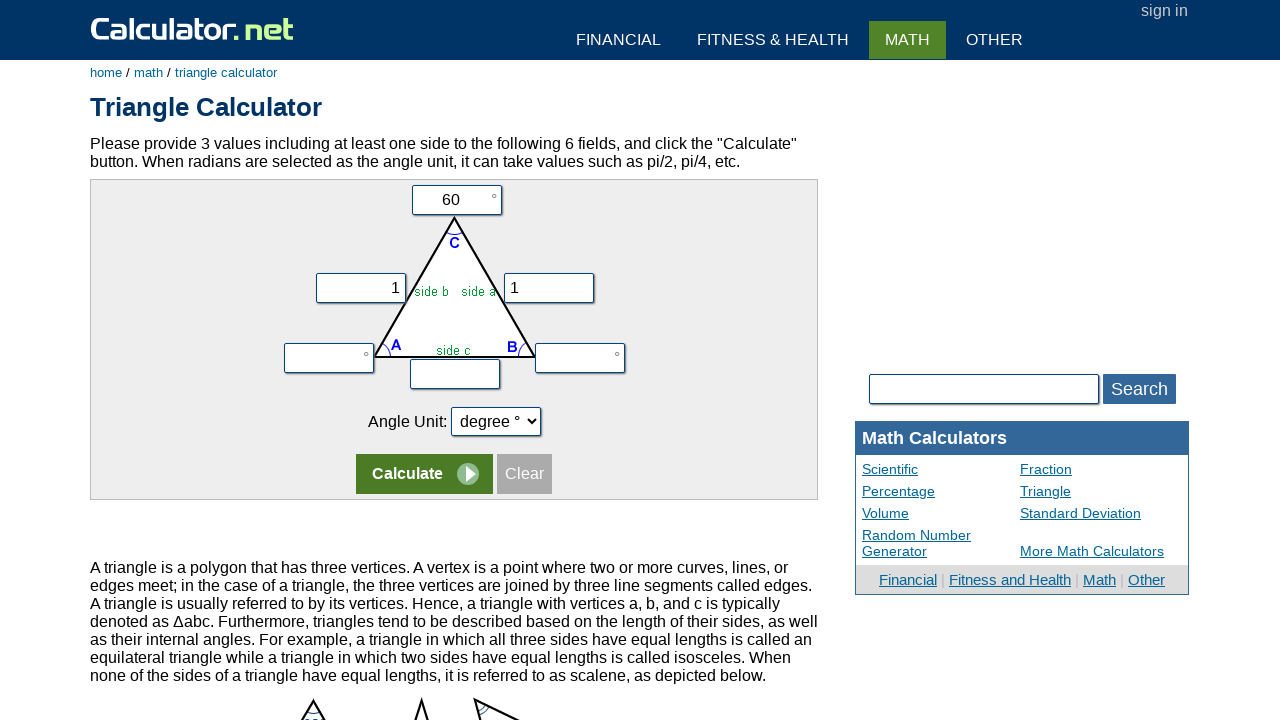

Cleared field vx on input[name='vx']
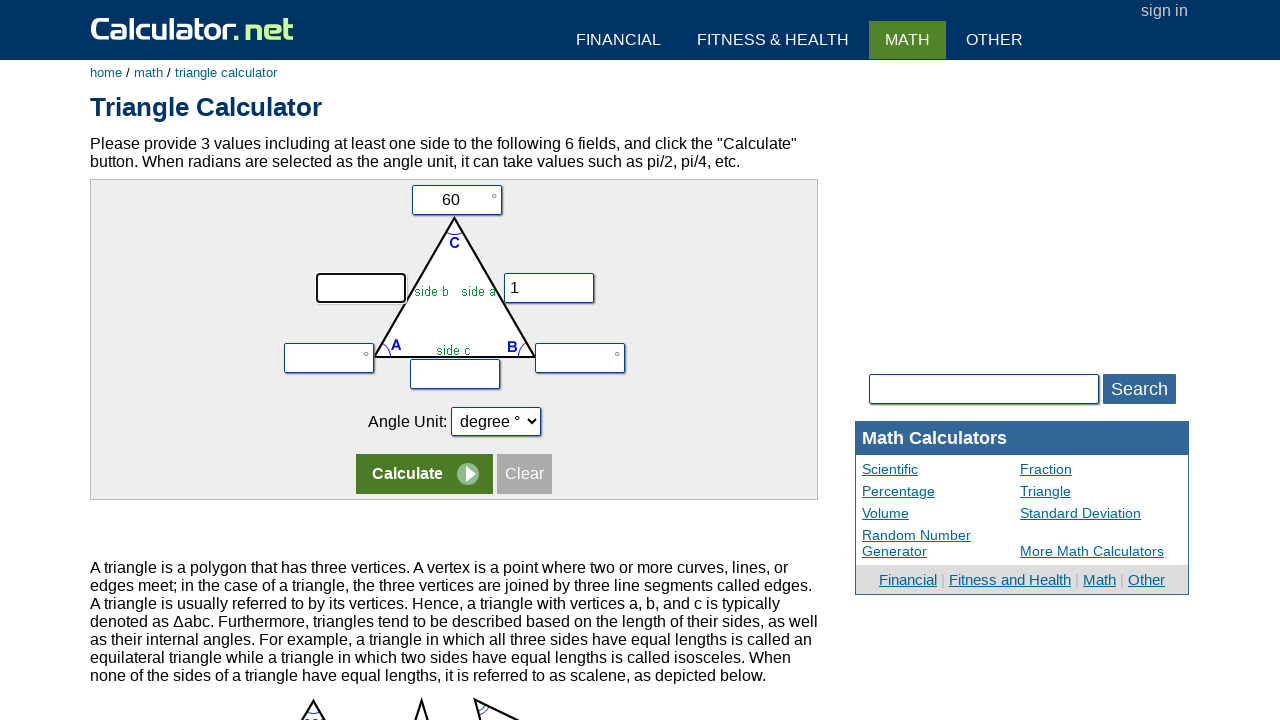

Clicked on first row at (454, 200) on form:nth-child(1) tr:nth-child(1) > td
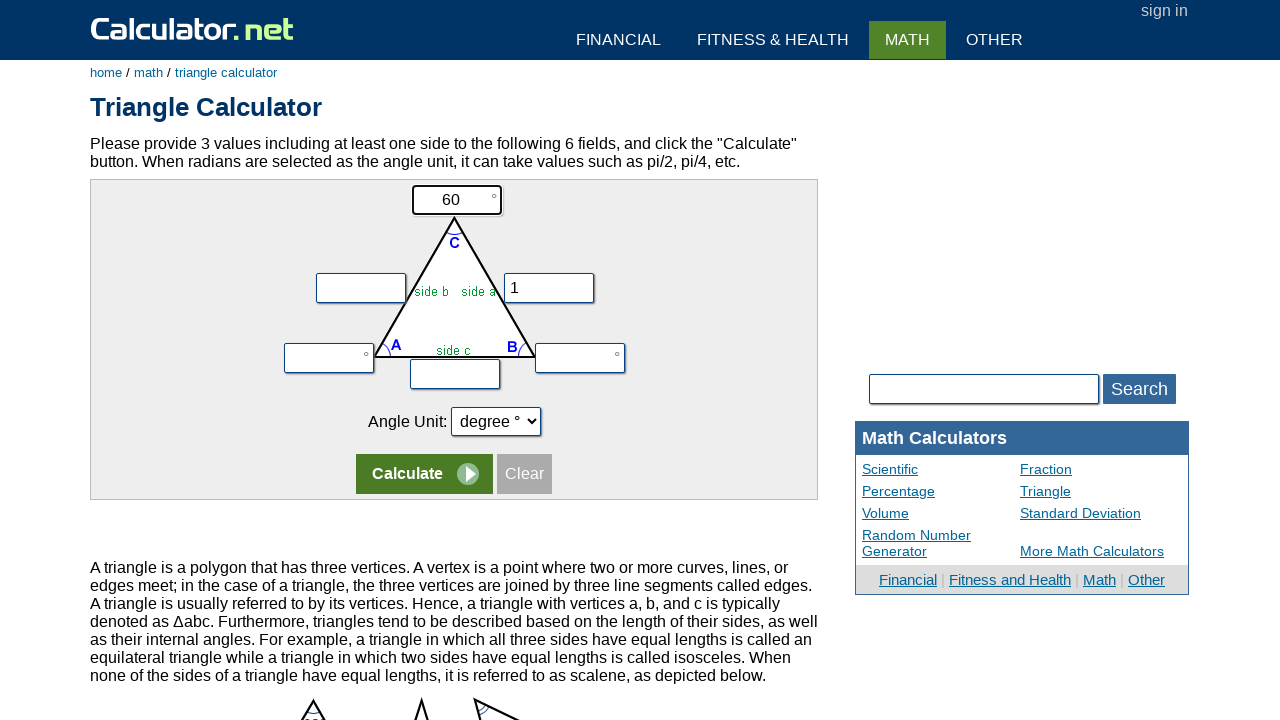

Cleared field vc on input[name='vc']
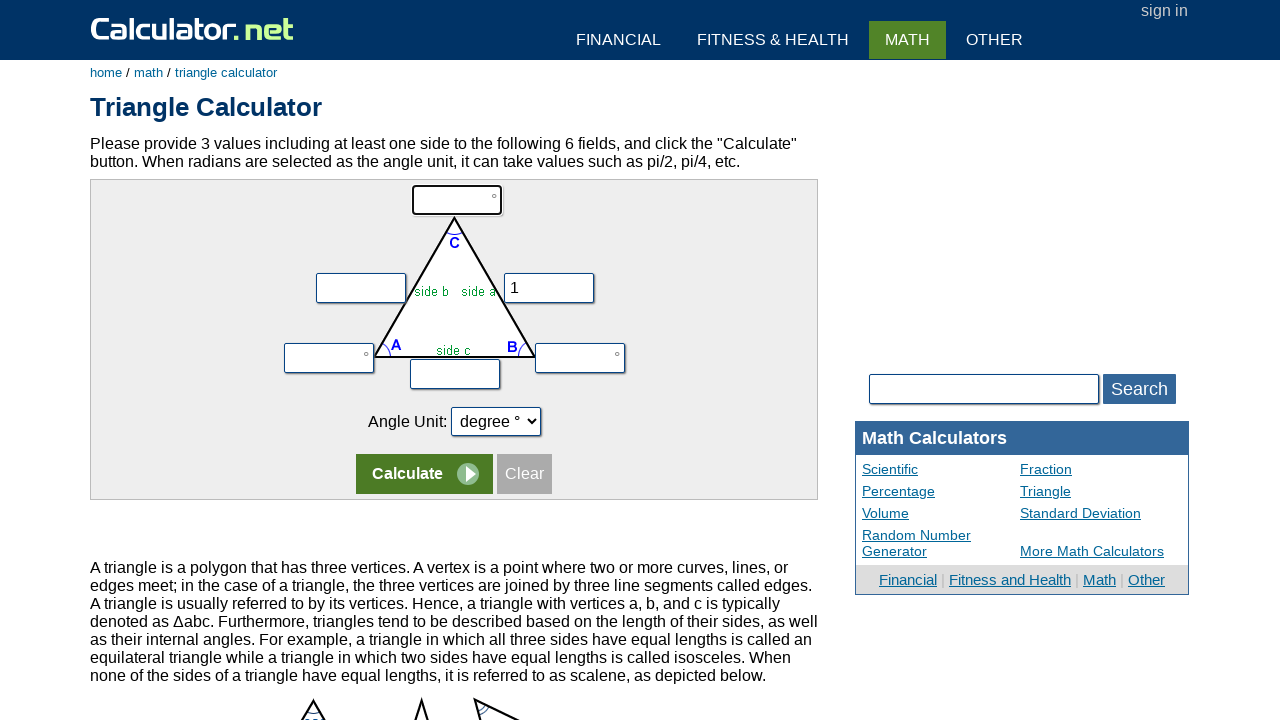

Clicked on second row at (454, 279) on form:nth-child(1) tr:nth-child(2)
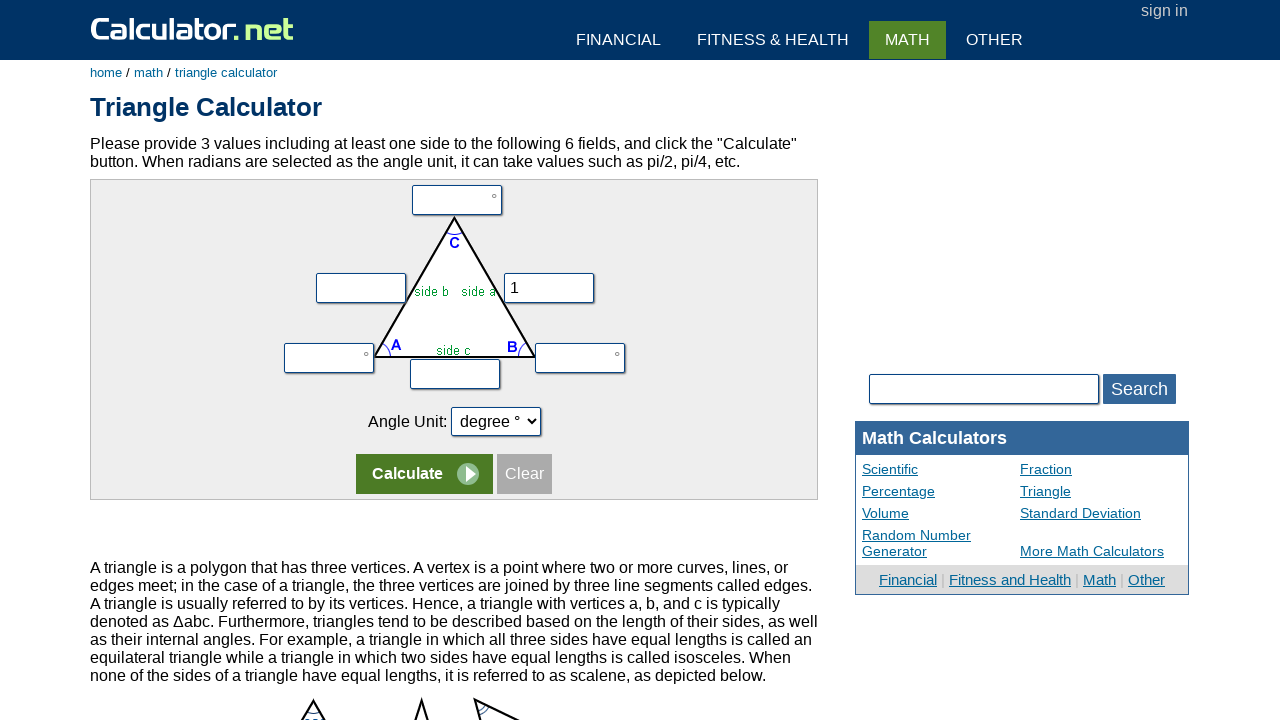

Filled vy field with value 5 on input[name='vy']
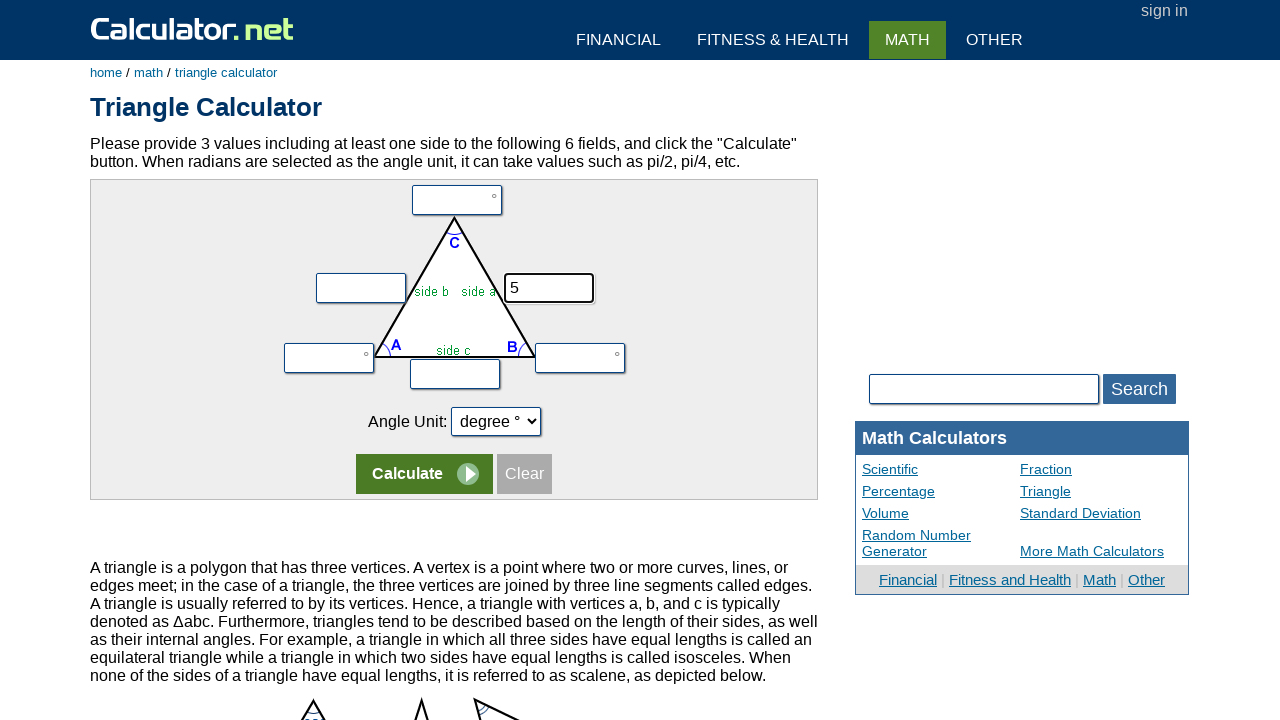

Clicked calculate button at (424, 474) on input[name='x']
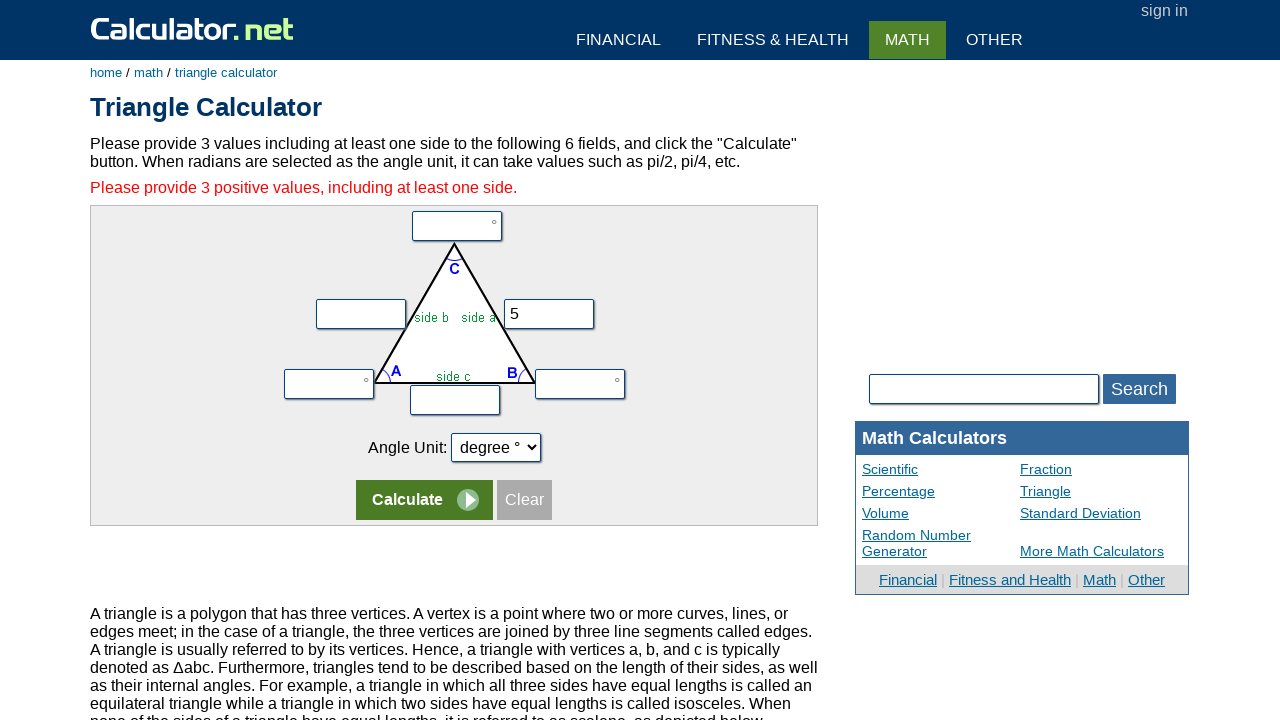

Waited for and verified error message about needing 3 positive values
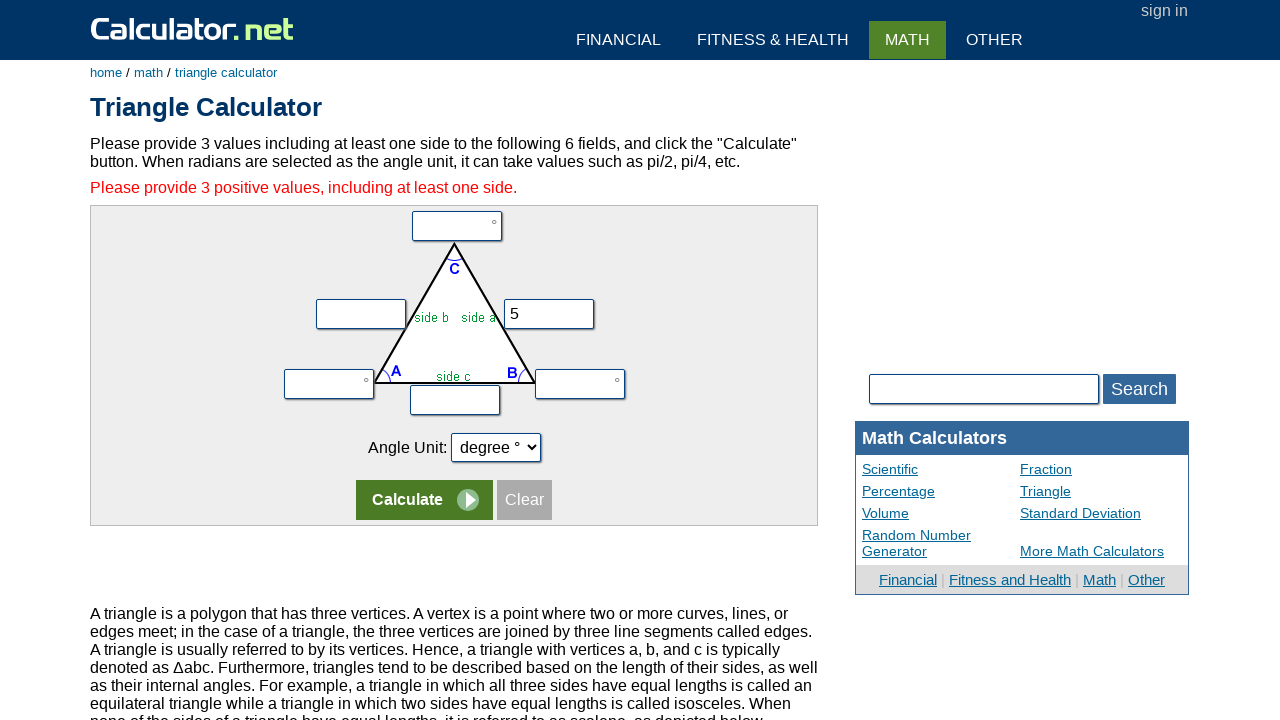

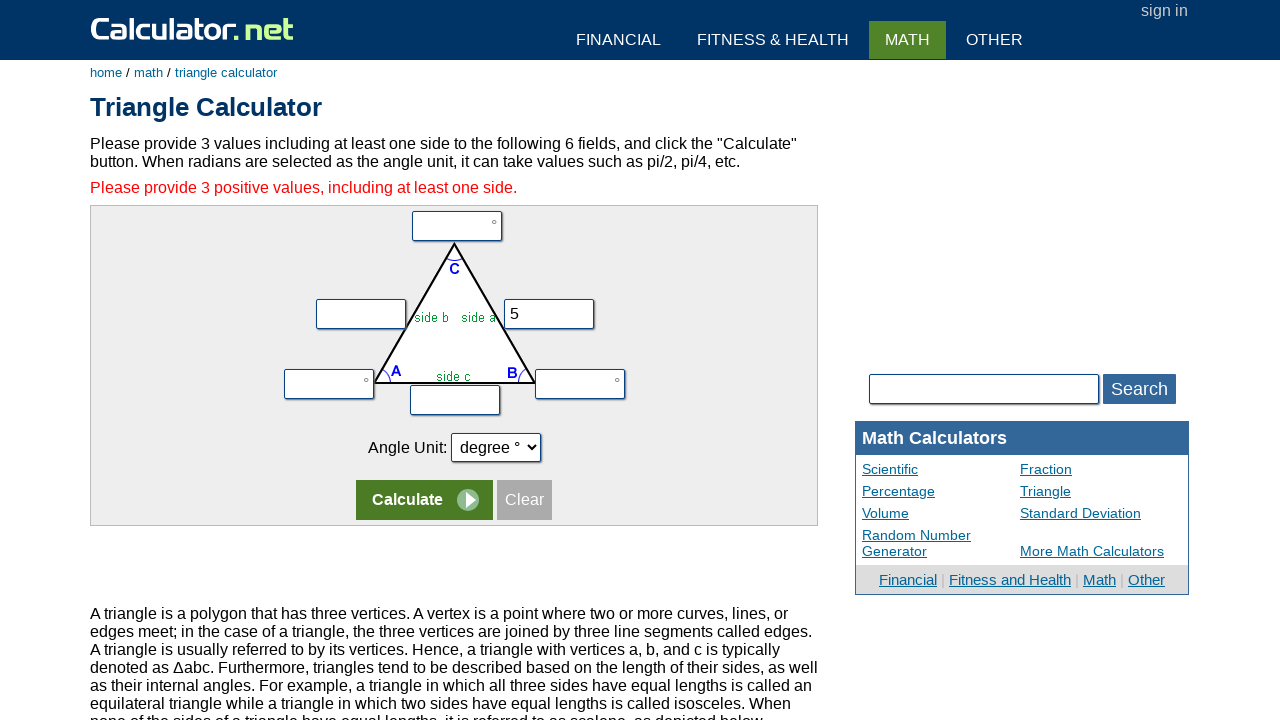